Navigates to a pro players listing page, interacts with pagination to go to the next page, and then navigates to an individual player's profile page to verify player details are displayed.

Starting URL: https://www.trackingthepros.com/players/

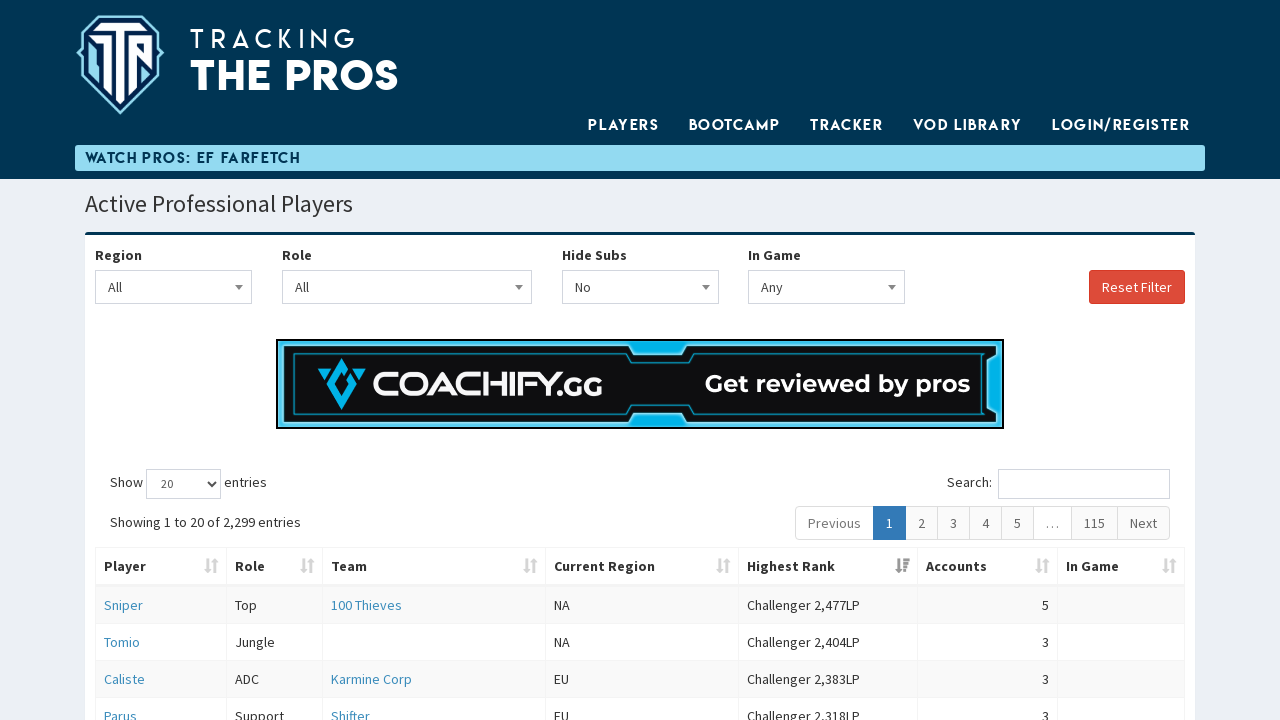

Players table loaded on listing page
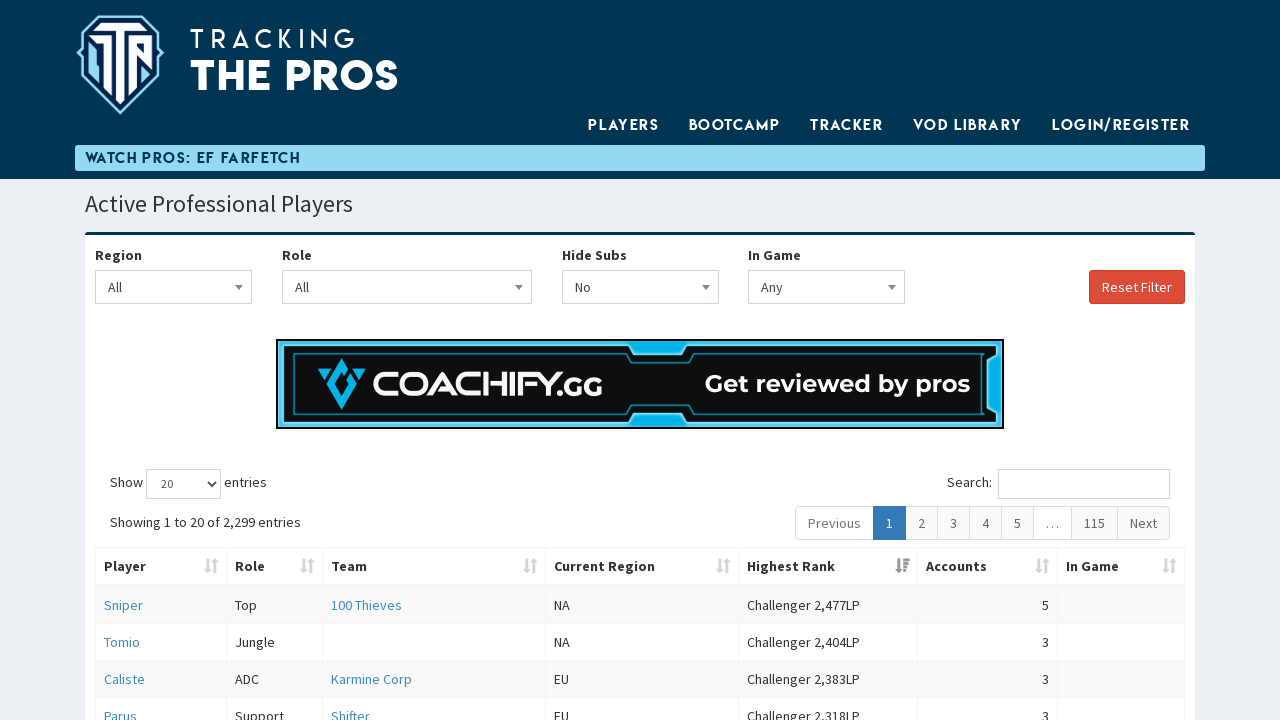

Pagination controls loaded
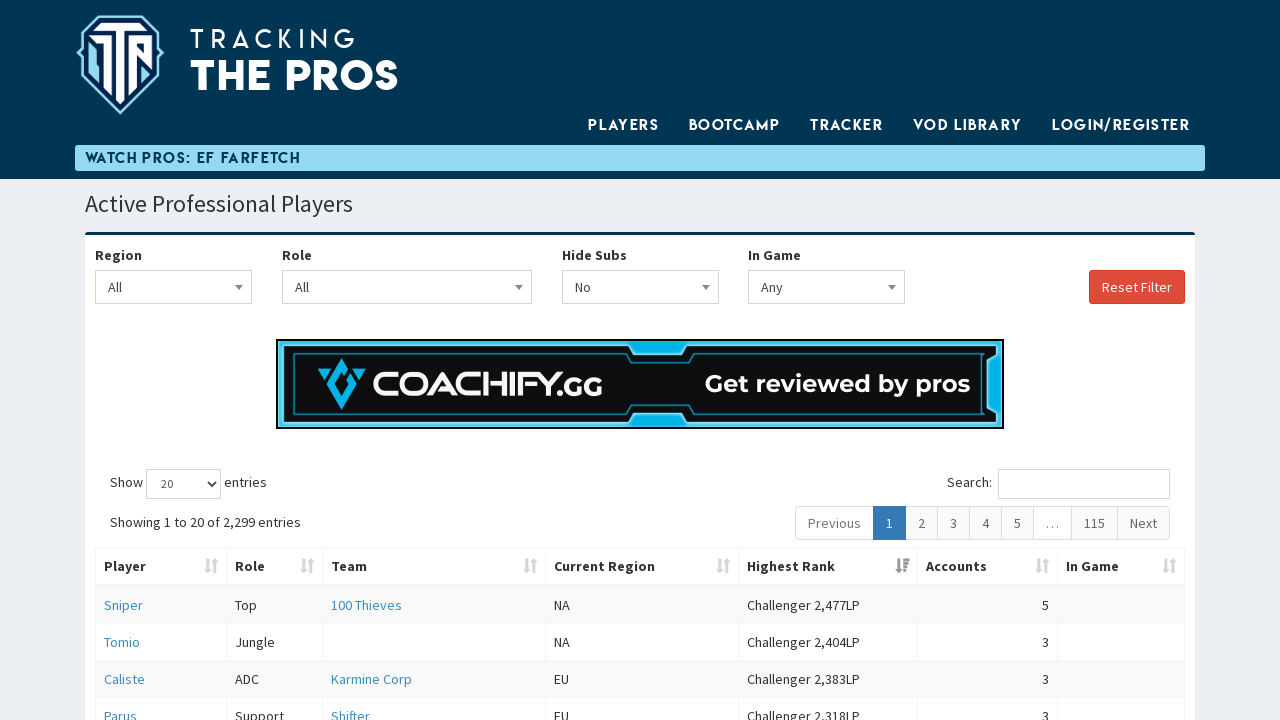

Clicked on page 2 in pagination at (922, 523) on .pagination li a[data-dt-idx='2']
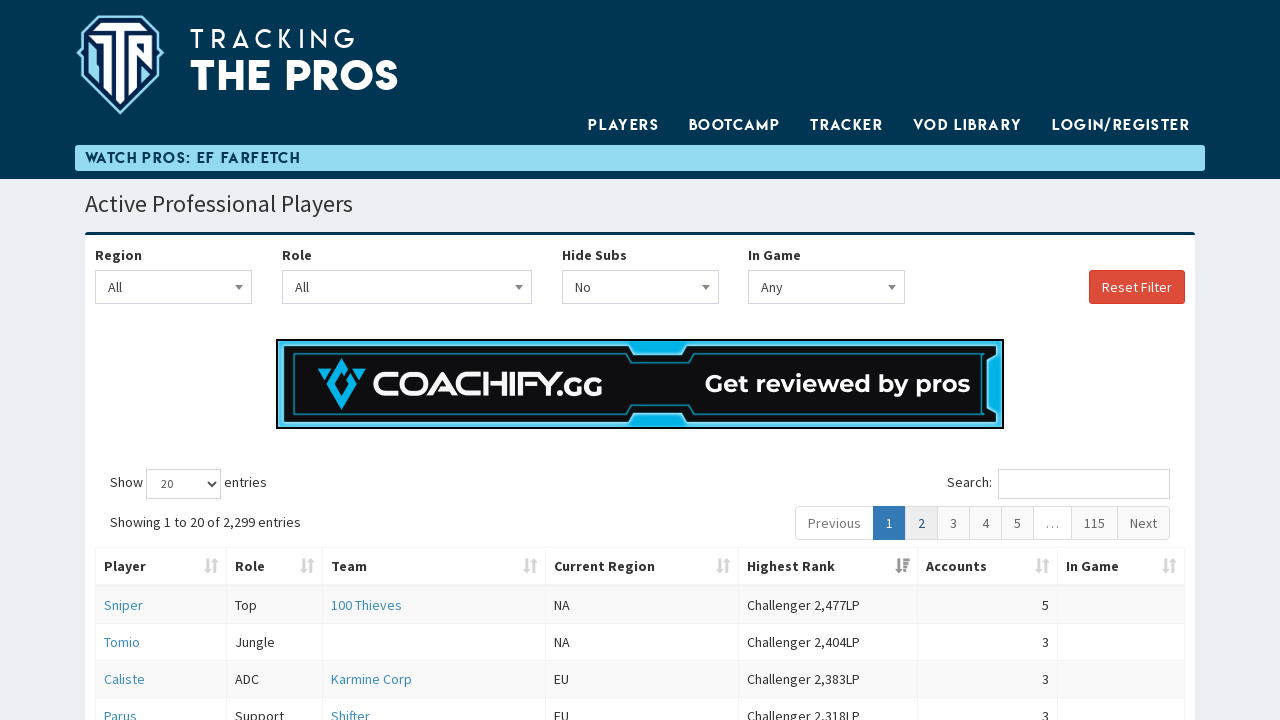

Page 2 players table loaded with new data
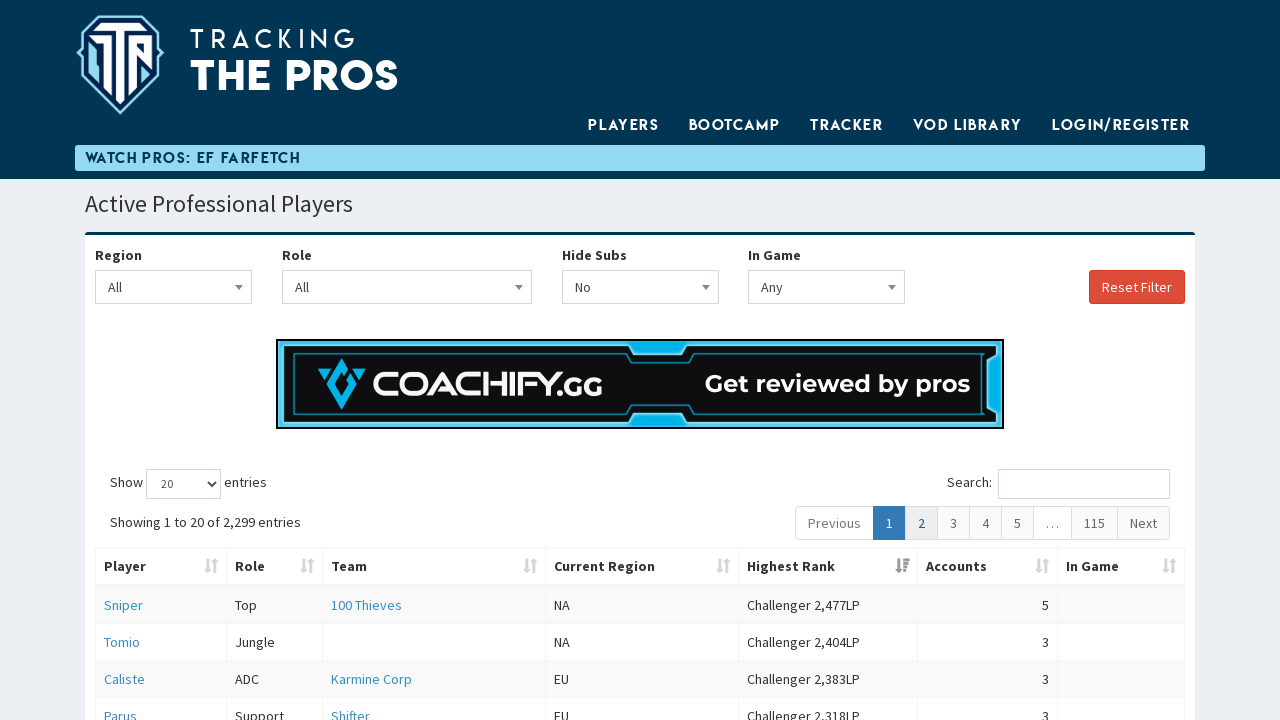

First player row on page 2 is ready
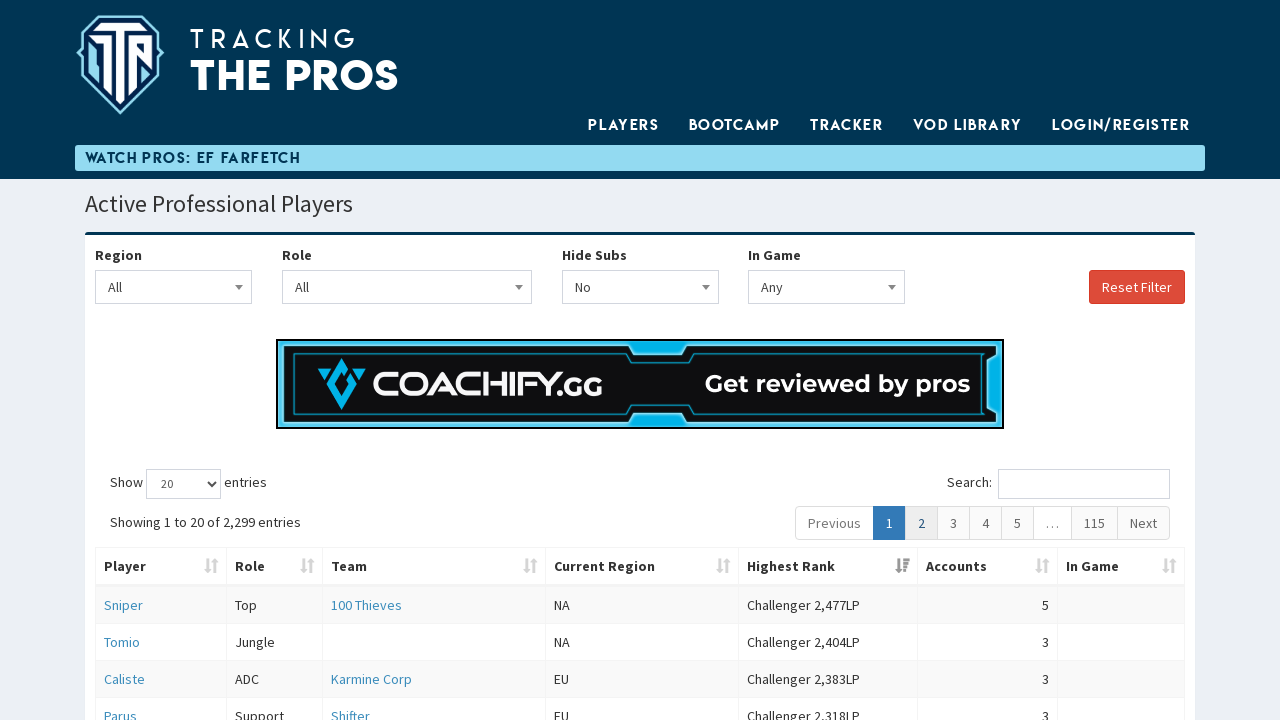

Clicked on first player to navigate to their profile at (124, 605) on tbody tr:first-child td:first-child a
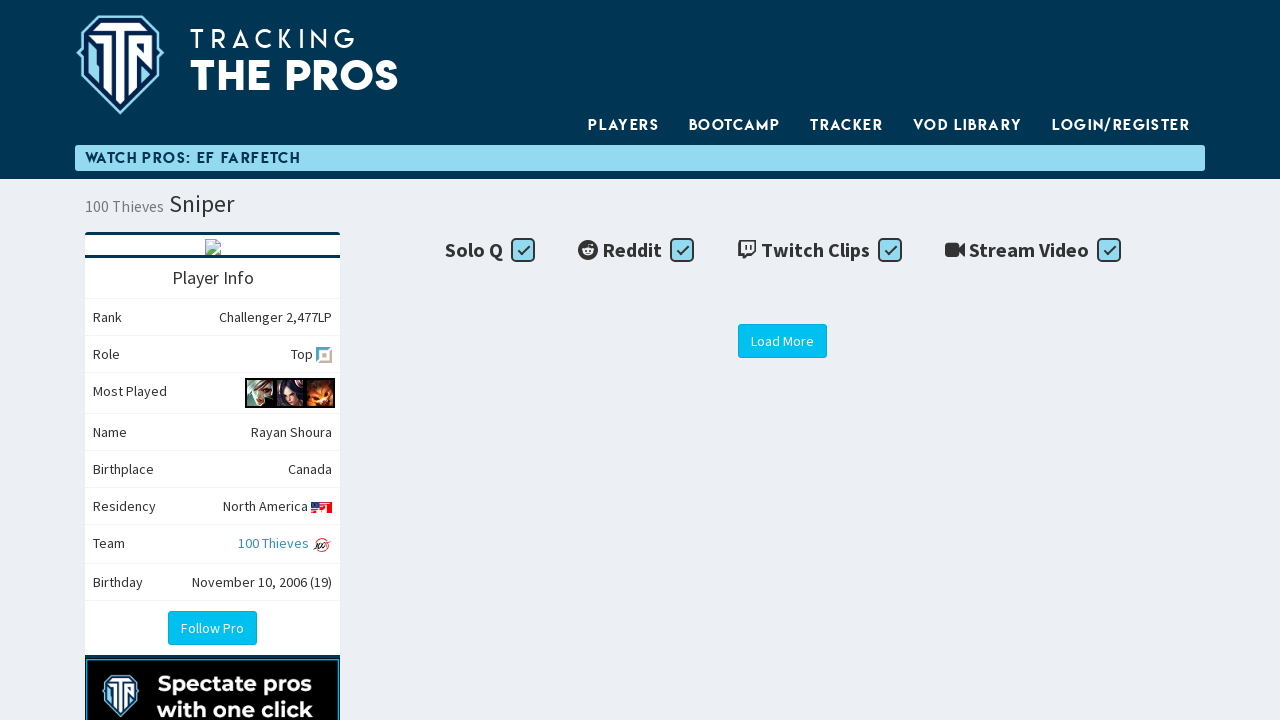

Player profile page loaded with player details table
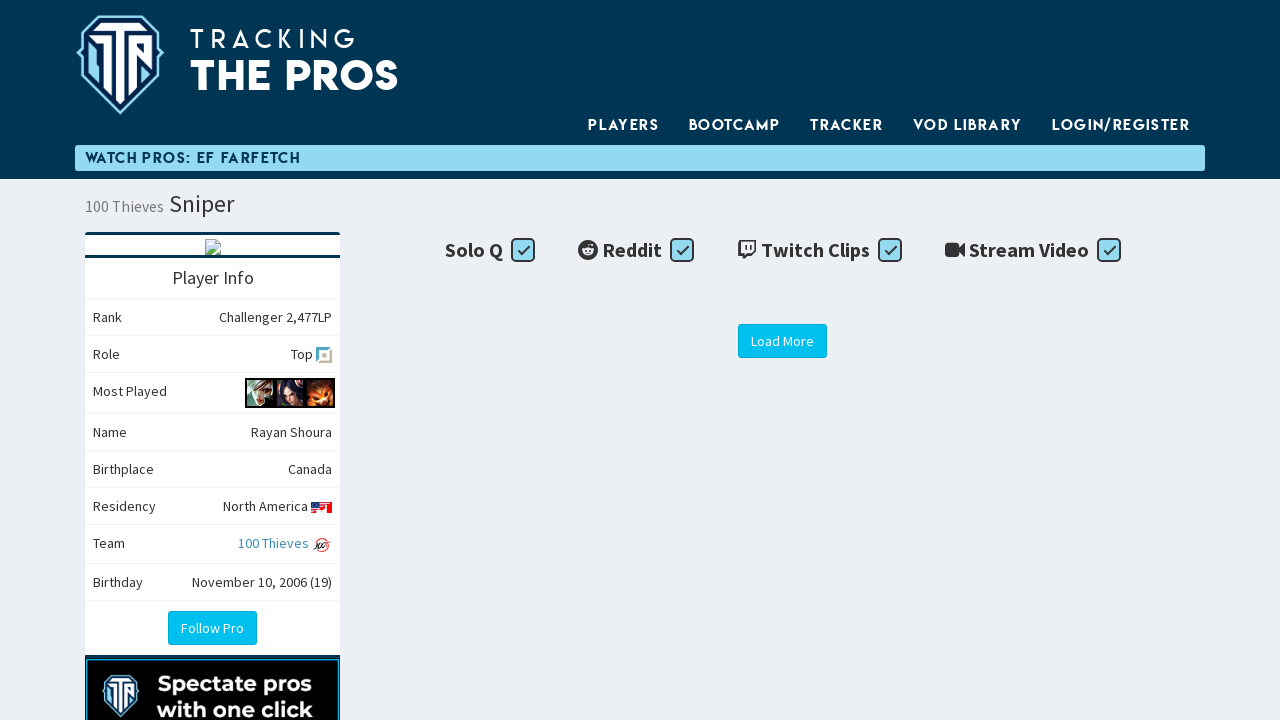

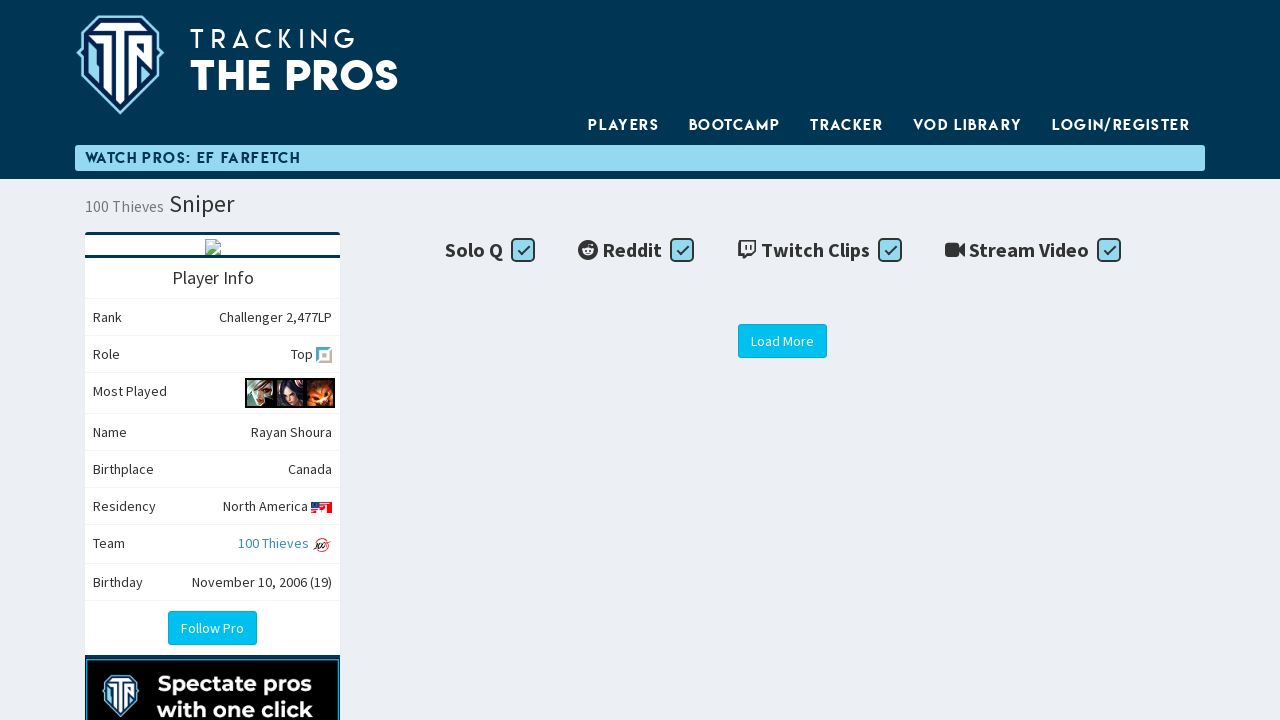